Tests navigation from the input page by clicking through menu elements and verifying content is displayed

Starting URL: https://www.qa-practice.com/elements/input/simple

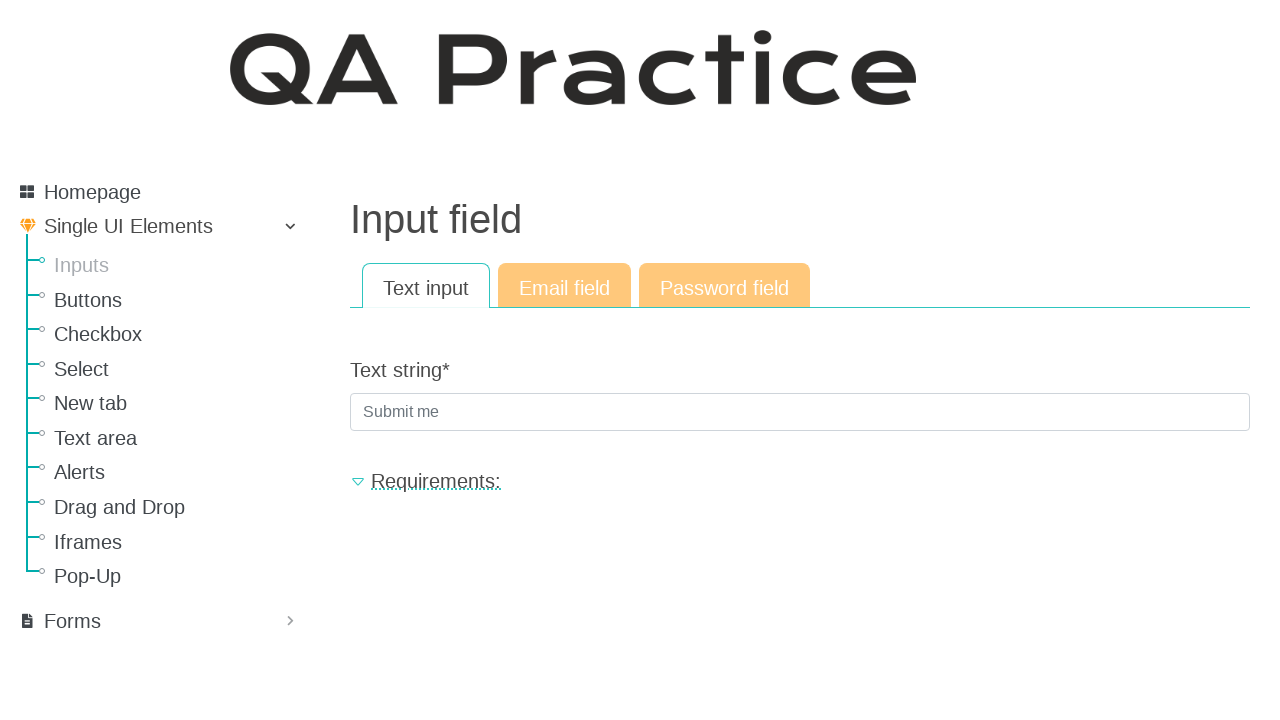

Clicked menu item with submenu at (160, 406) on .has-sub
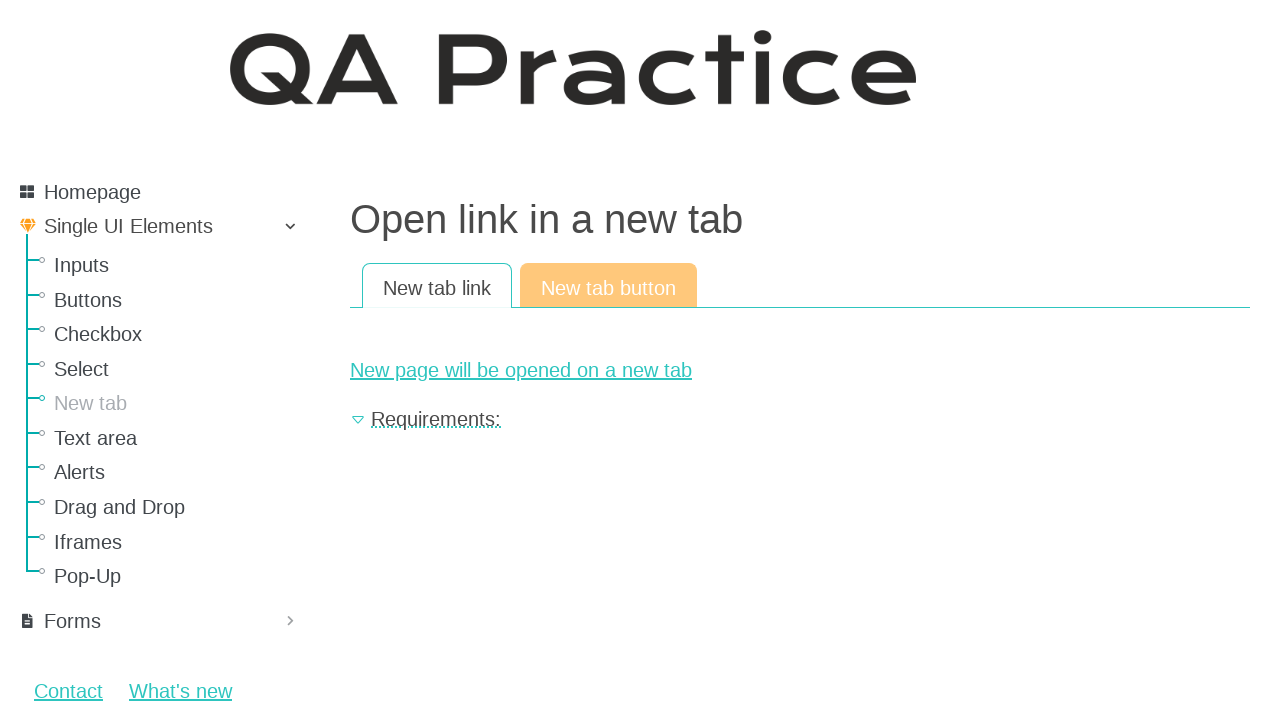

Clicked visible submenu at (160, 423) on .sub-menu[style*='display: block']
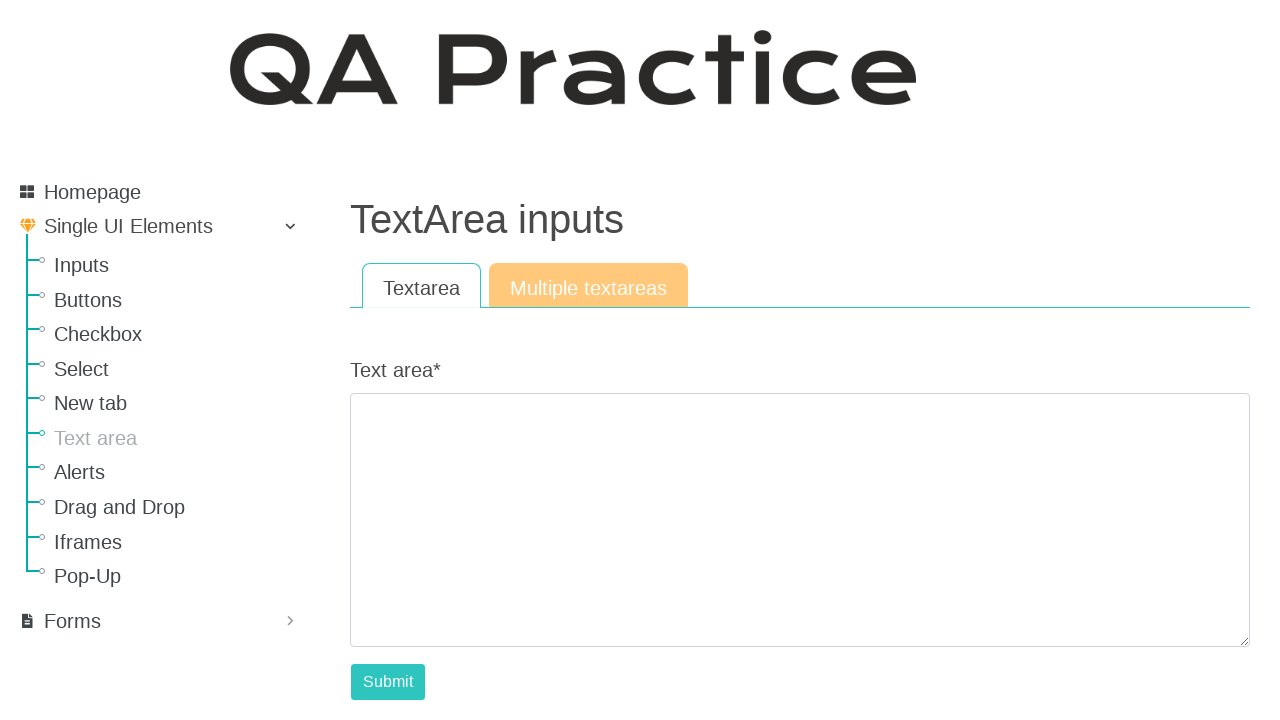

Clicked input elements link at (180, 265) on a[href='/elements/input']
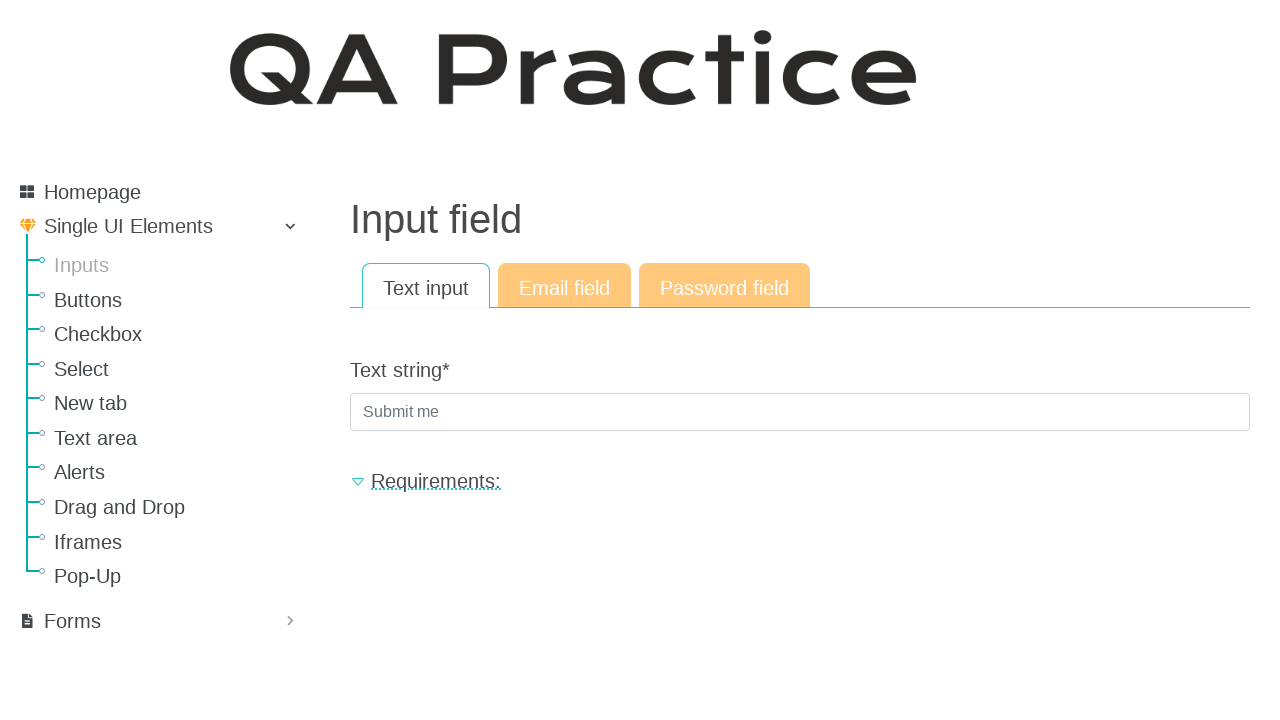

Content loaded successfully
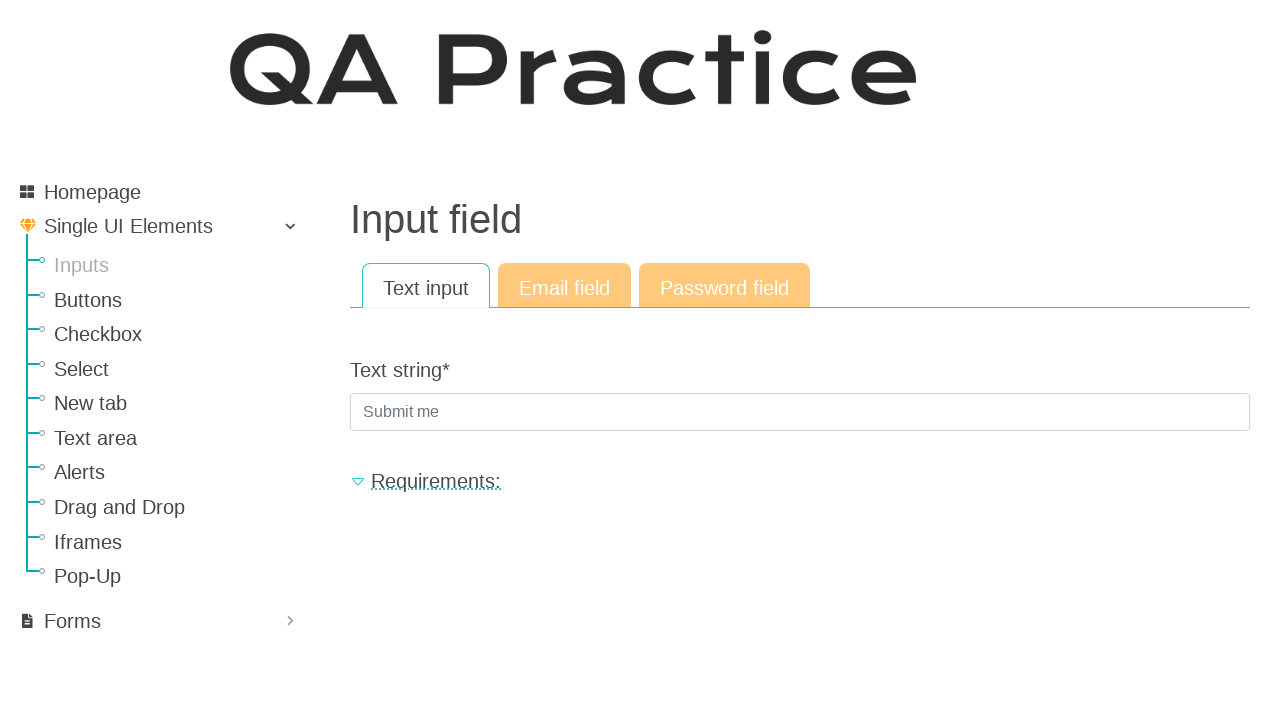

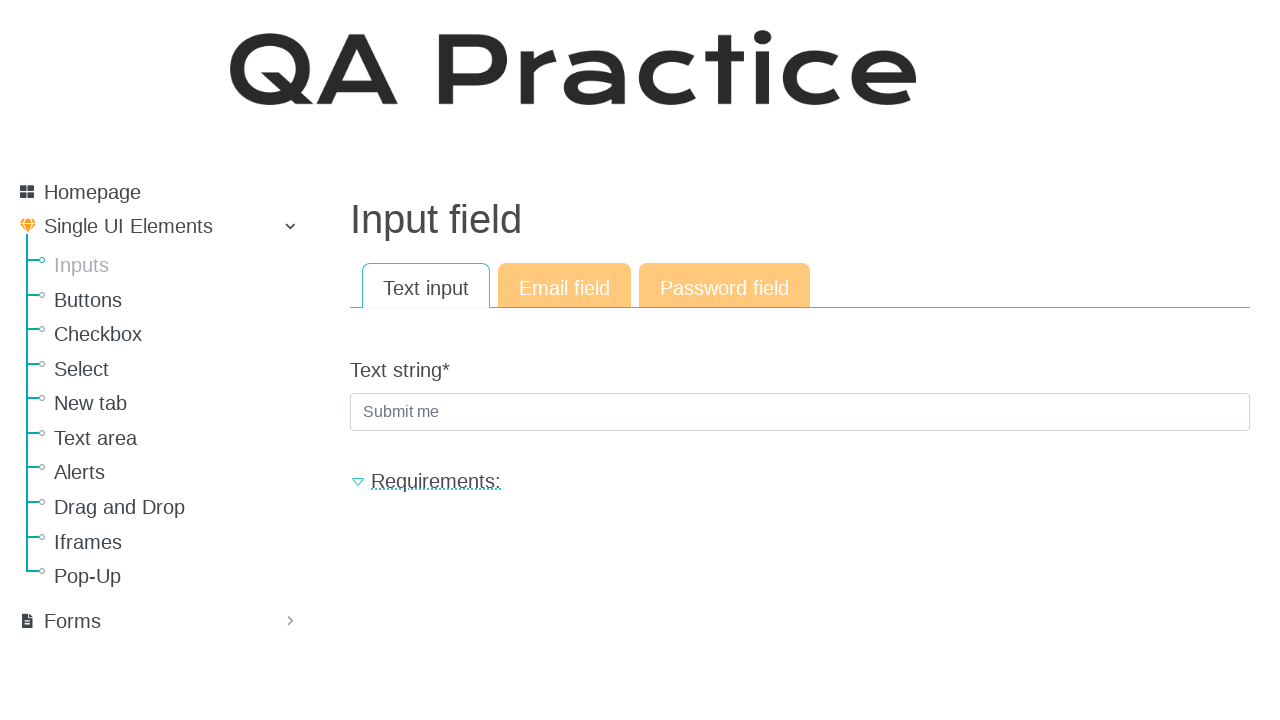